Tests opening a new browser tab by clicking a document link, extracting text from the new tab, and using that data to fill a form field on the original page

Starting URL: https://rahulshettyacademy.com/loginpagePractise/

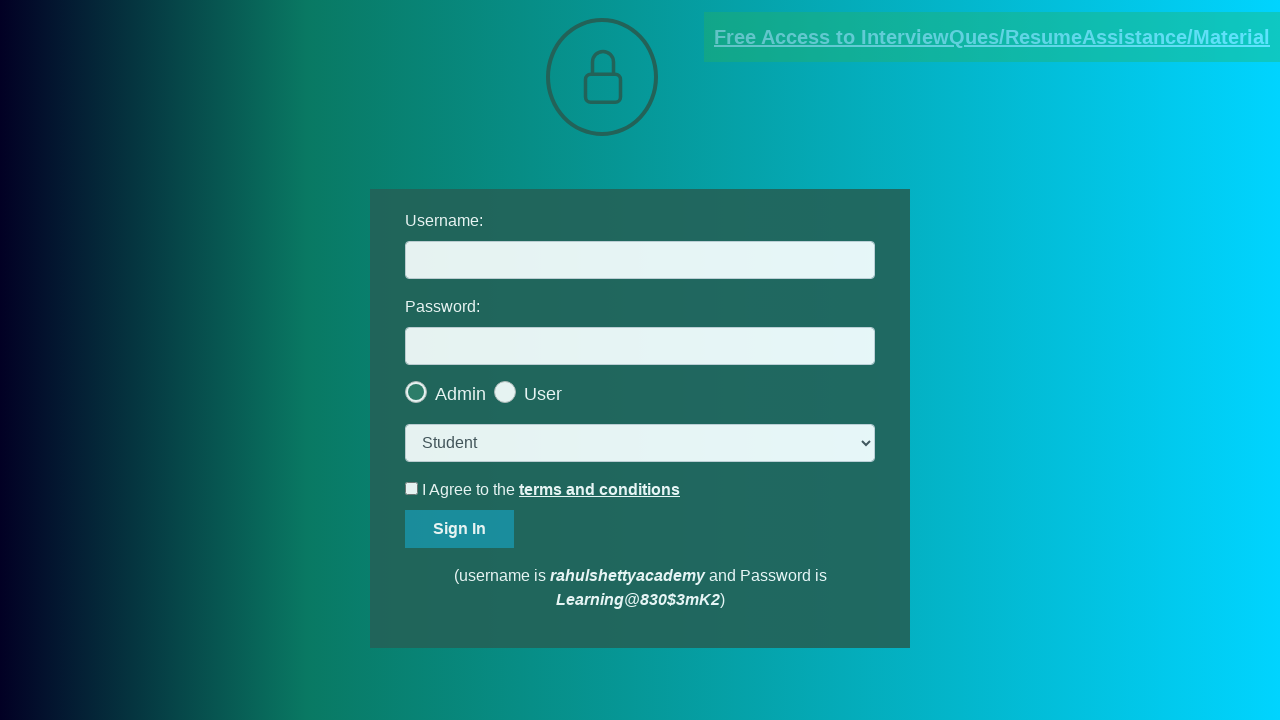

Clicked documents link and triggered new page opening at (992, 37) on [href*='documents-request']
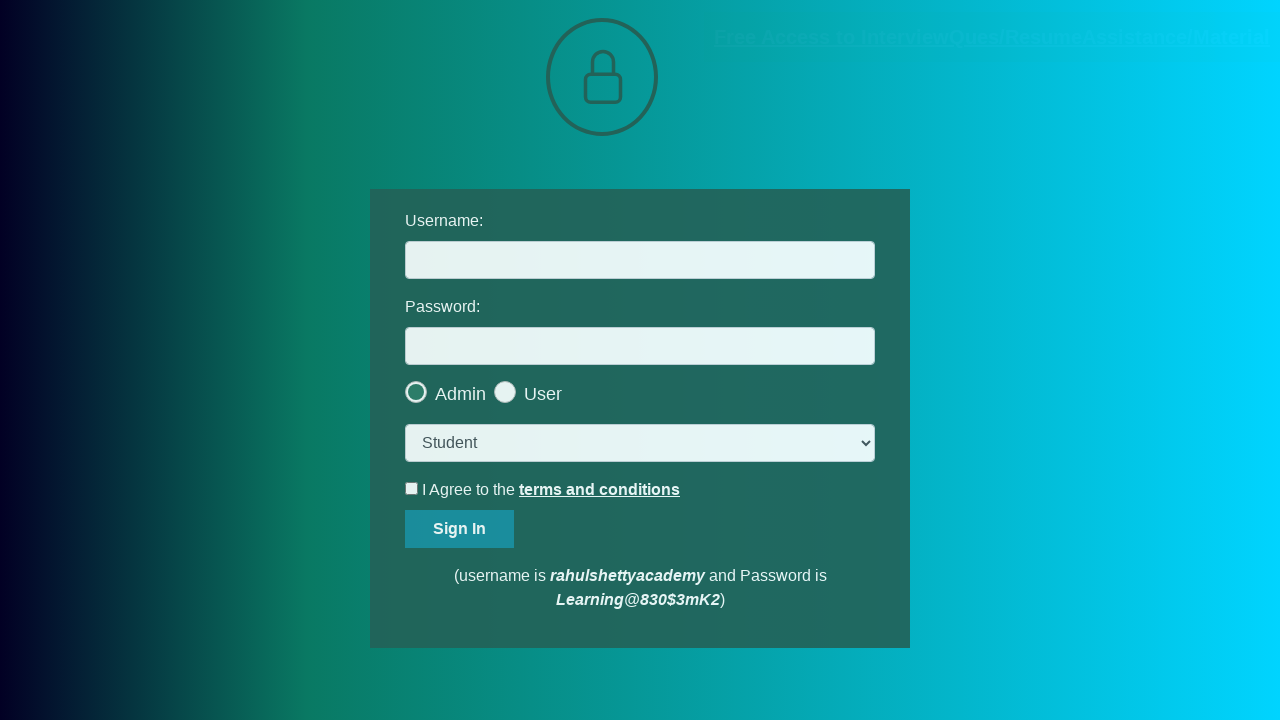

Captured new browser tab/page
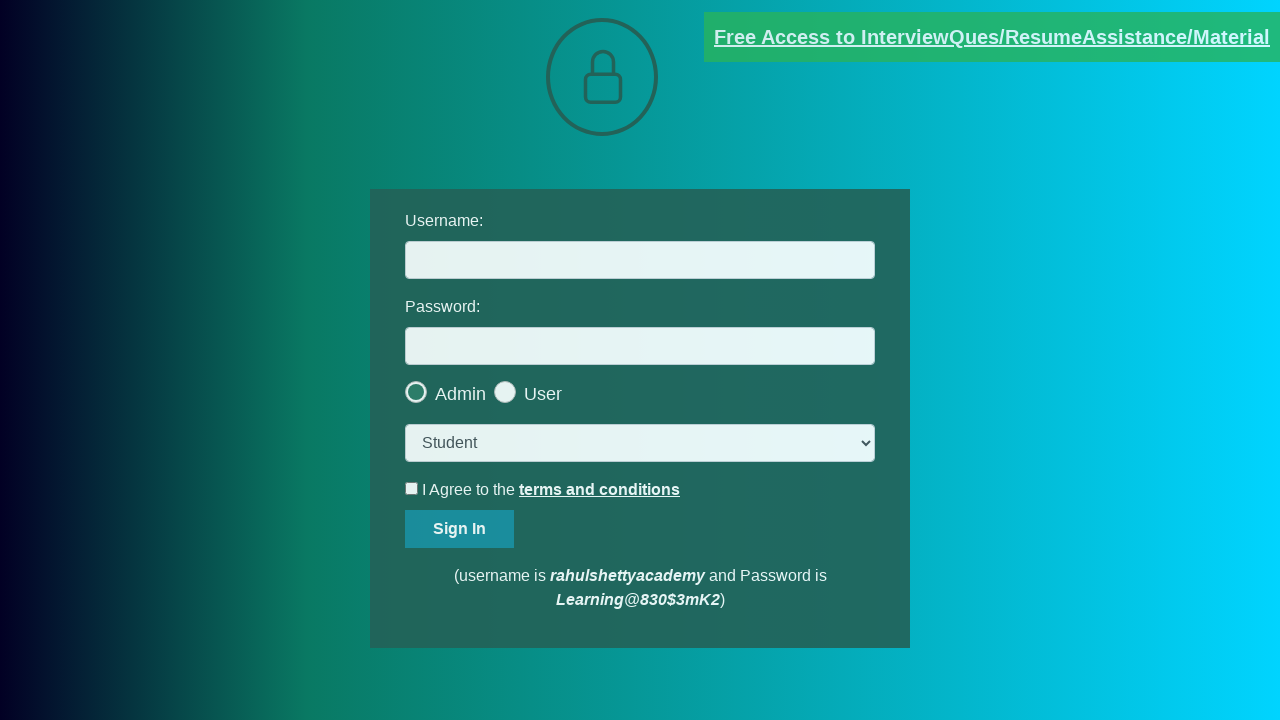

New page loaded successfully
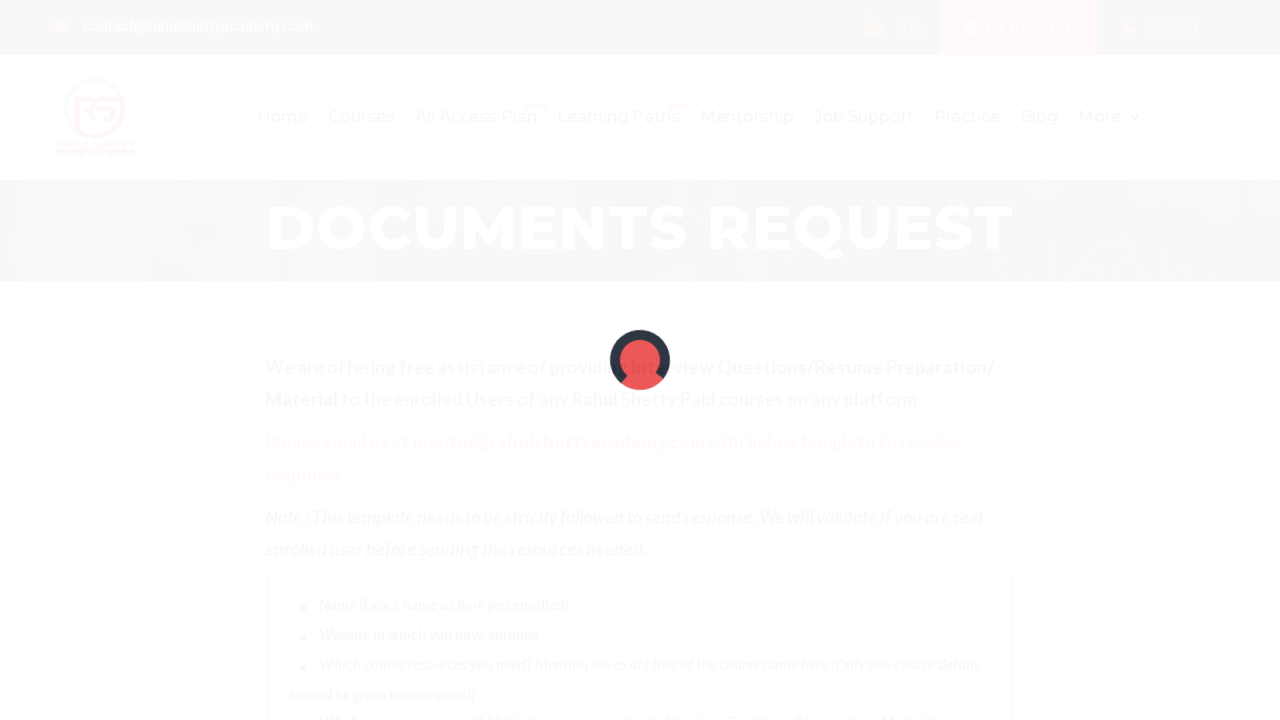

Extracted text from red element on new page
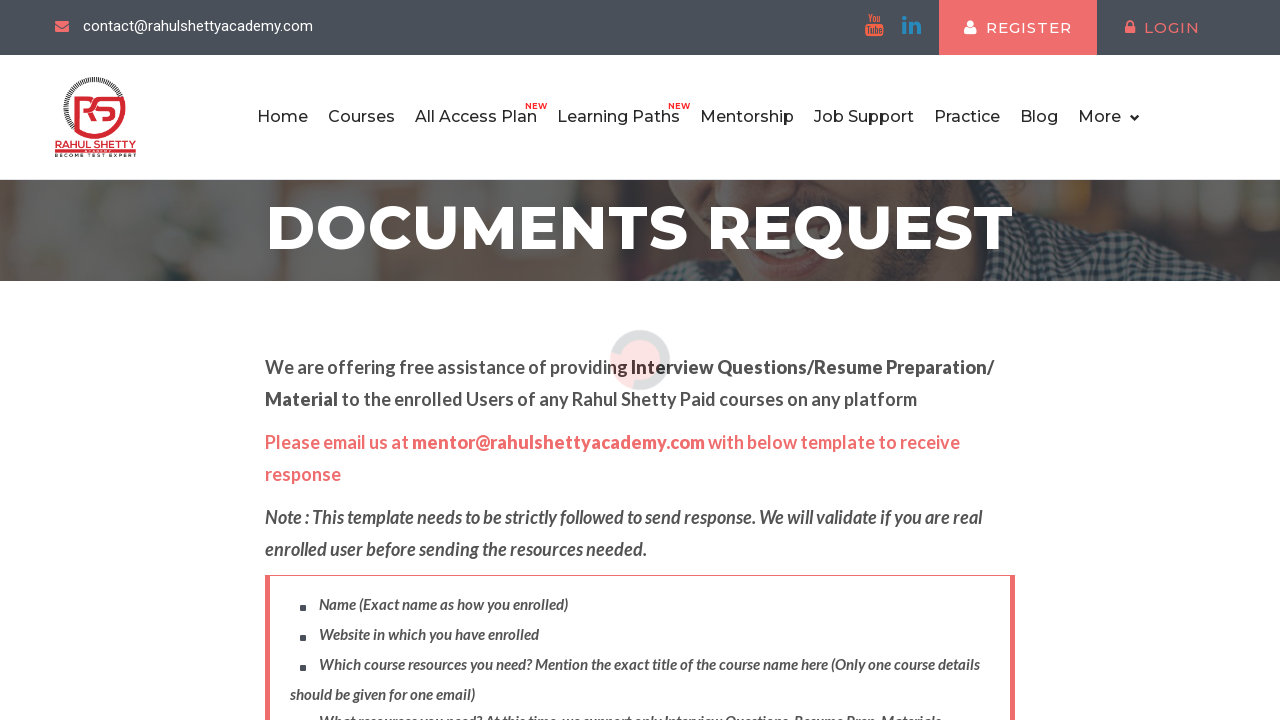

Extracted domain from email: rahulshettyacademy.com
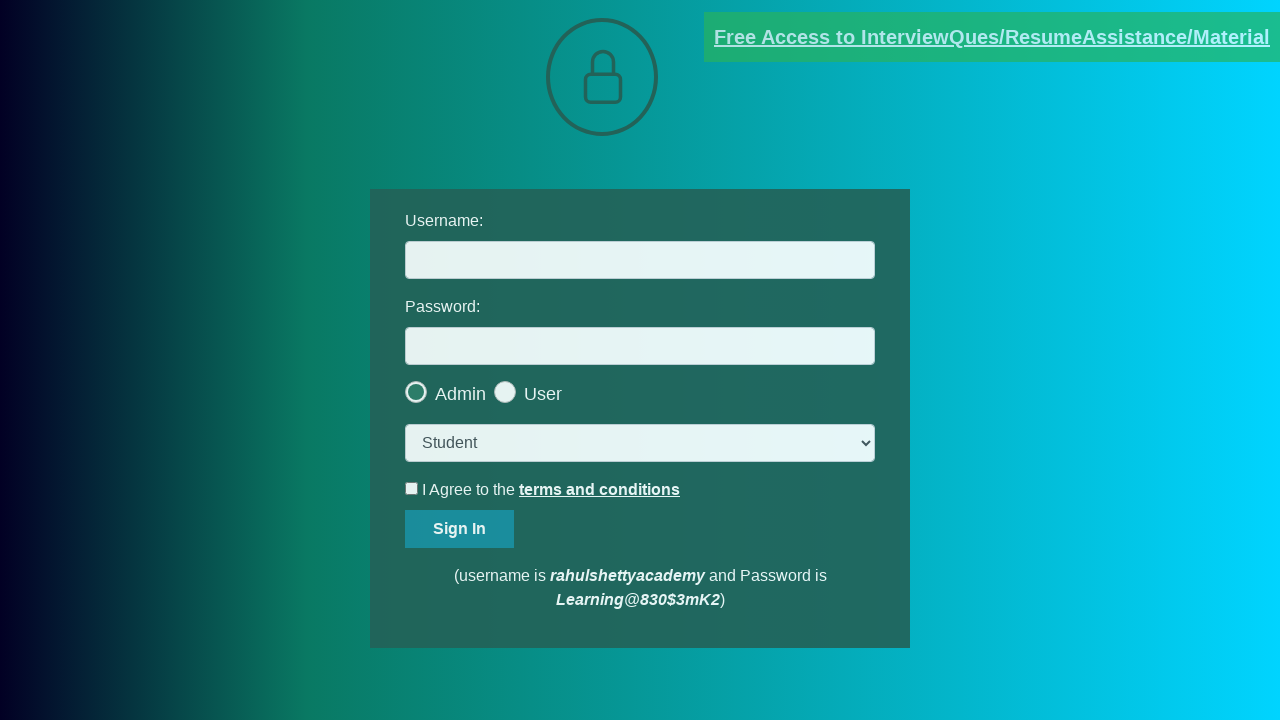

Filled username field with extracted domain: rahulshettyacademy.com on #username
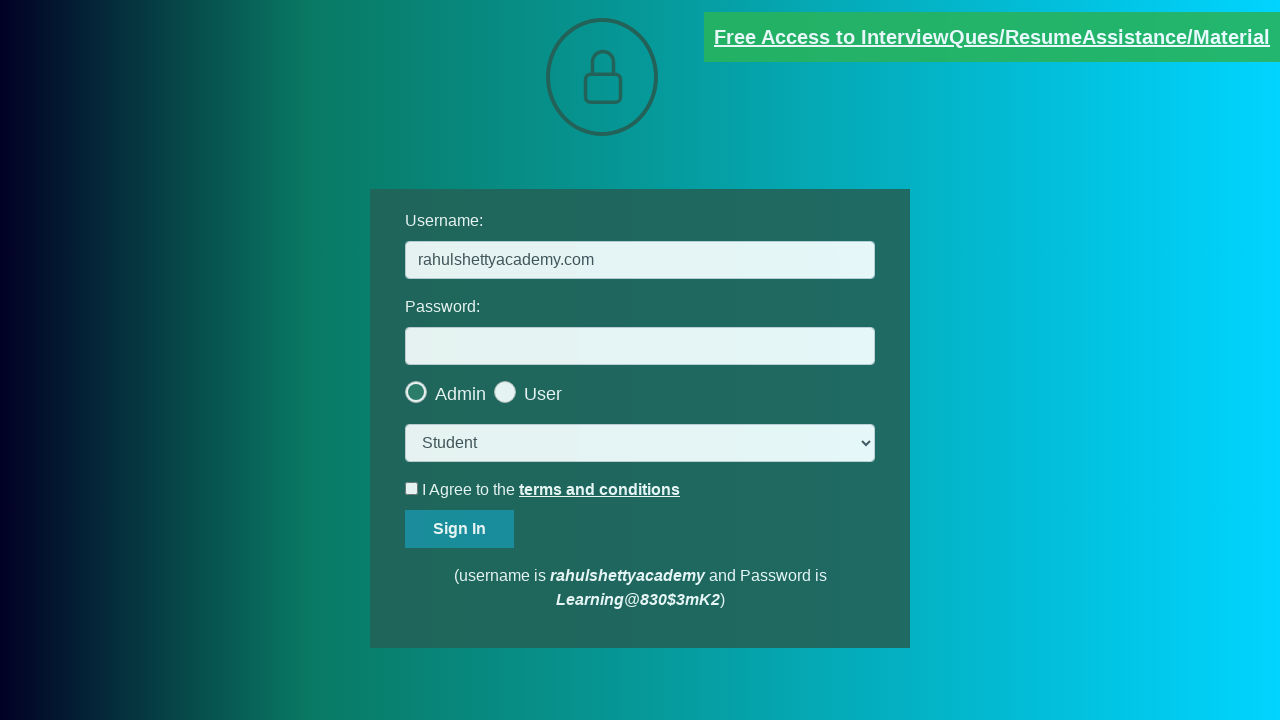

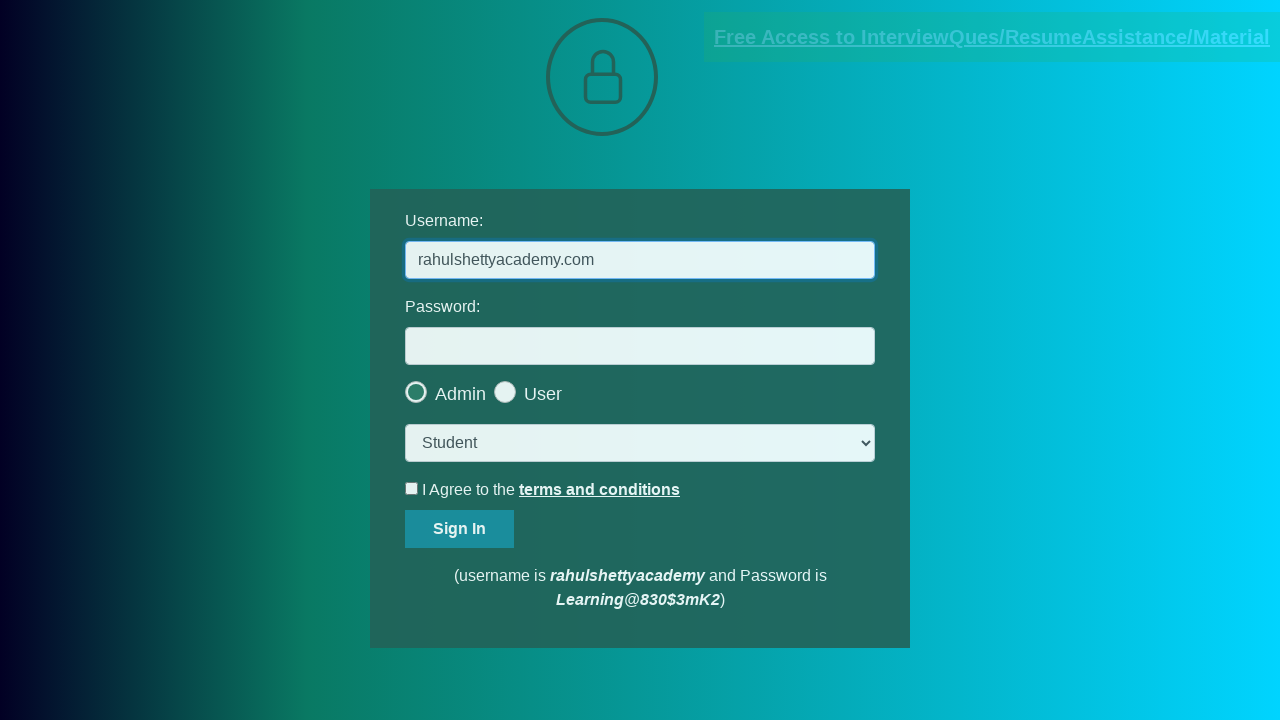